Tests dynamic loading by clicking a button and verifying that "Hello World!" text appears

Starting URL: https://automationfc.github.io/dynamic-loading/

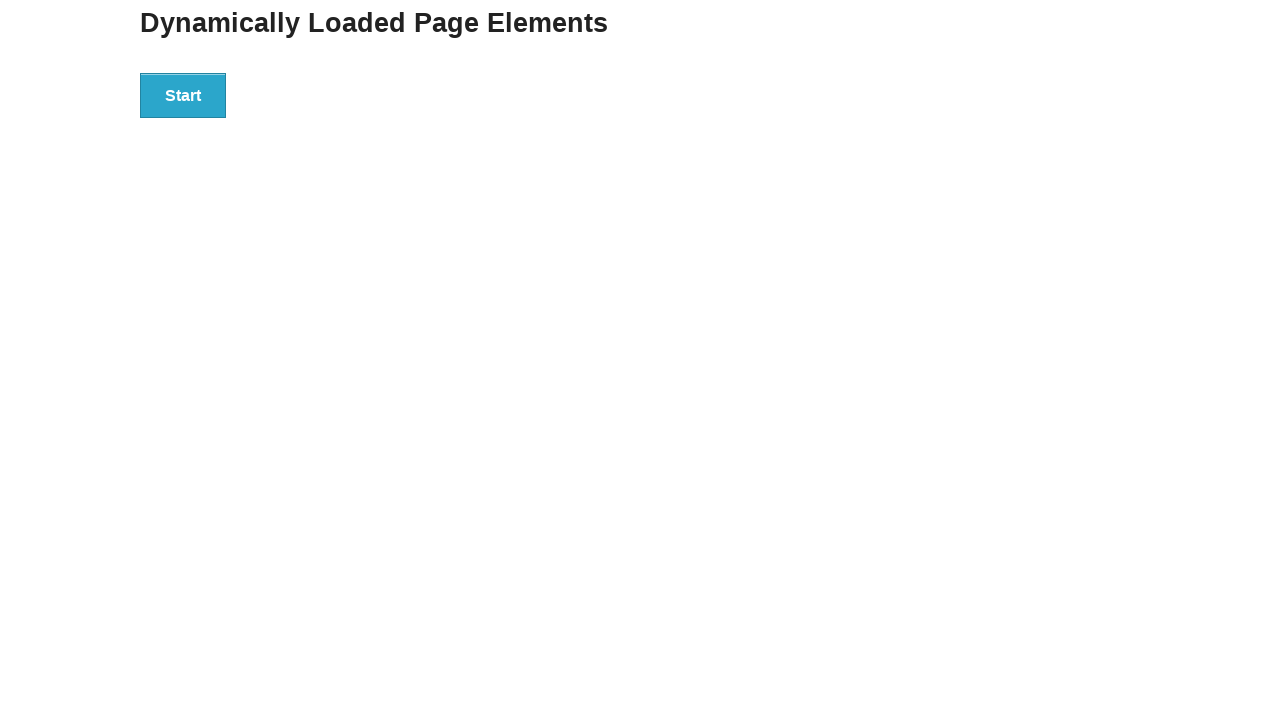

Clicked the start button to trigger dynamic loading at (183, 95) on xpath=//button
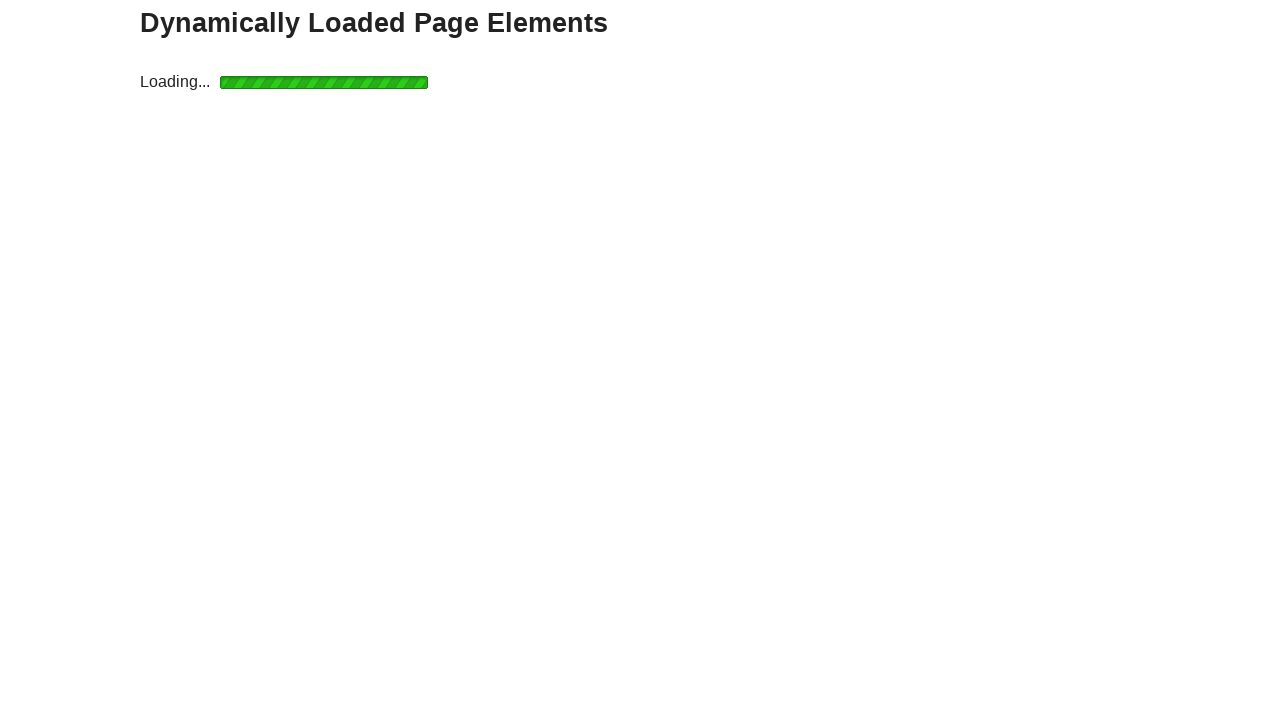

Waited for 'Hello World!' text to appear in the finish div
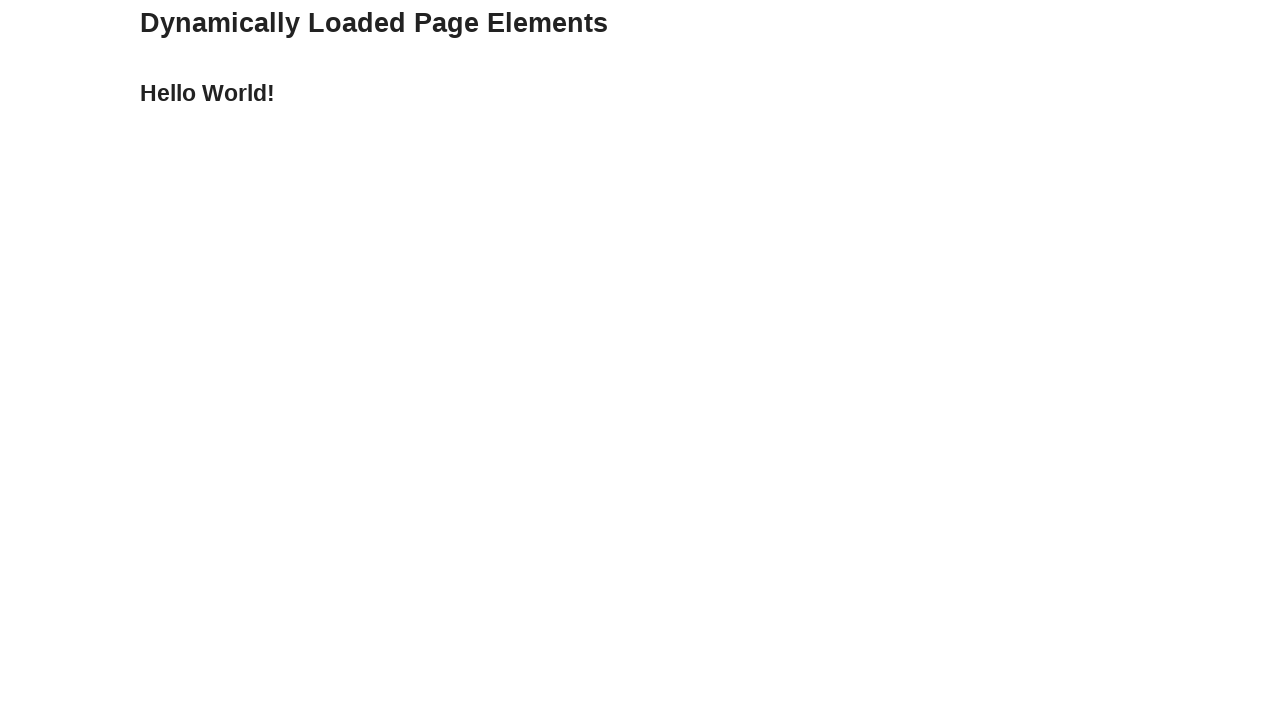

Located the Hello World element
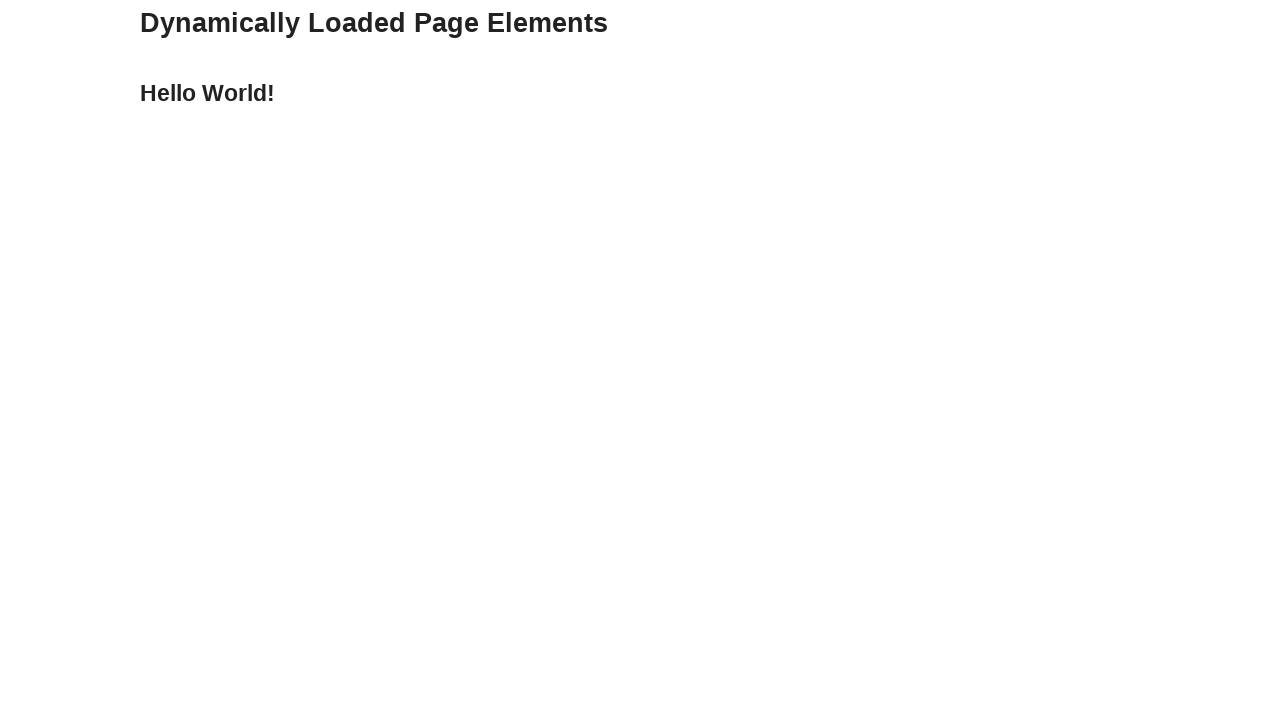

Verified that the element contains 'Hello World!' text
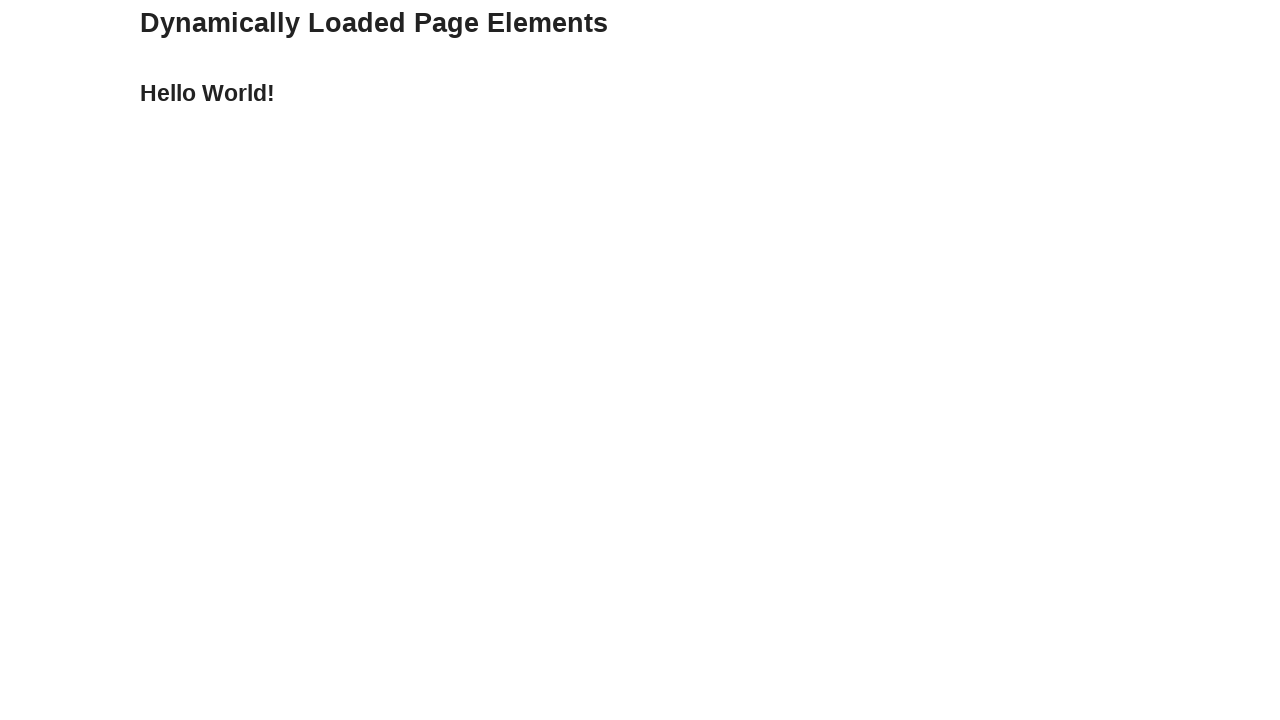

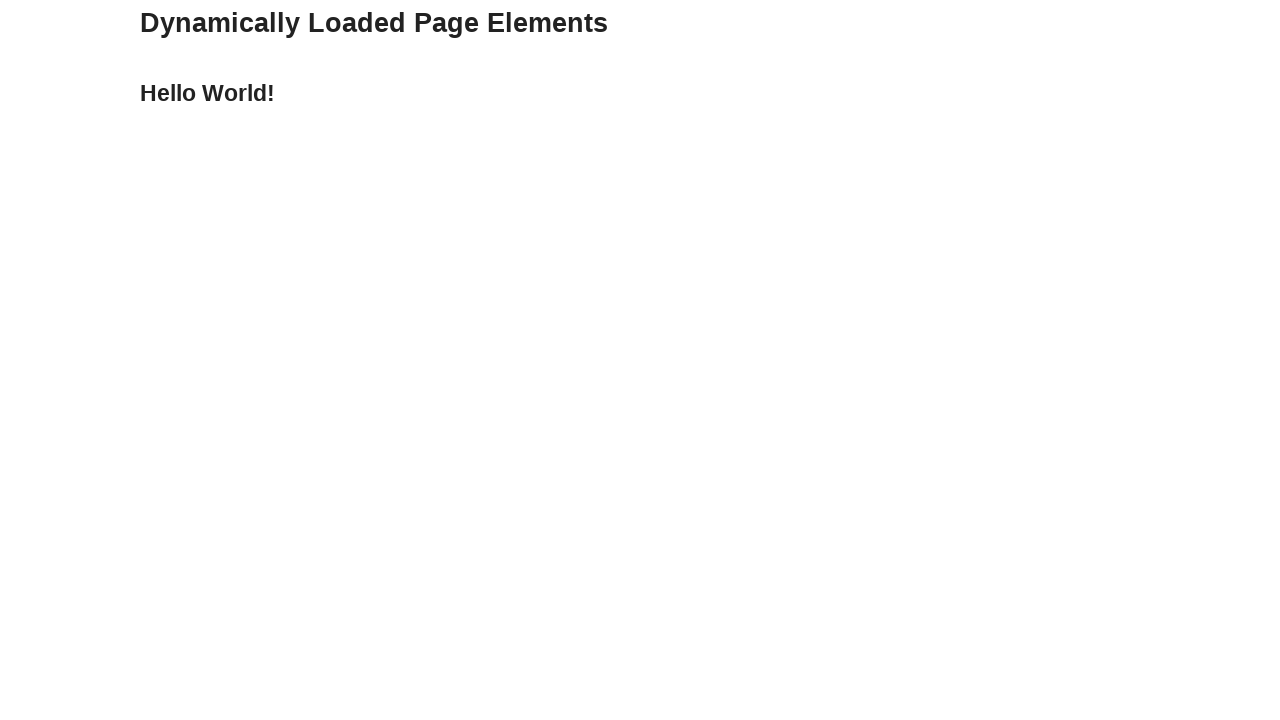